Tests multiple static pages by navigating to each URL and verifying expected text content is present

Starting URL: https://schonherz.hu/gyik

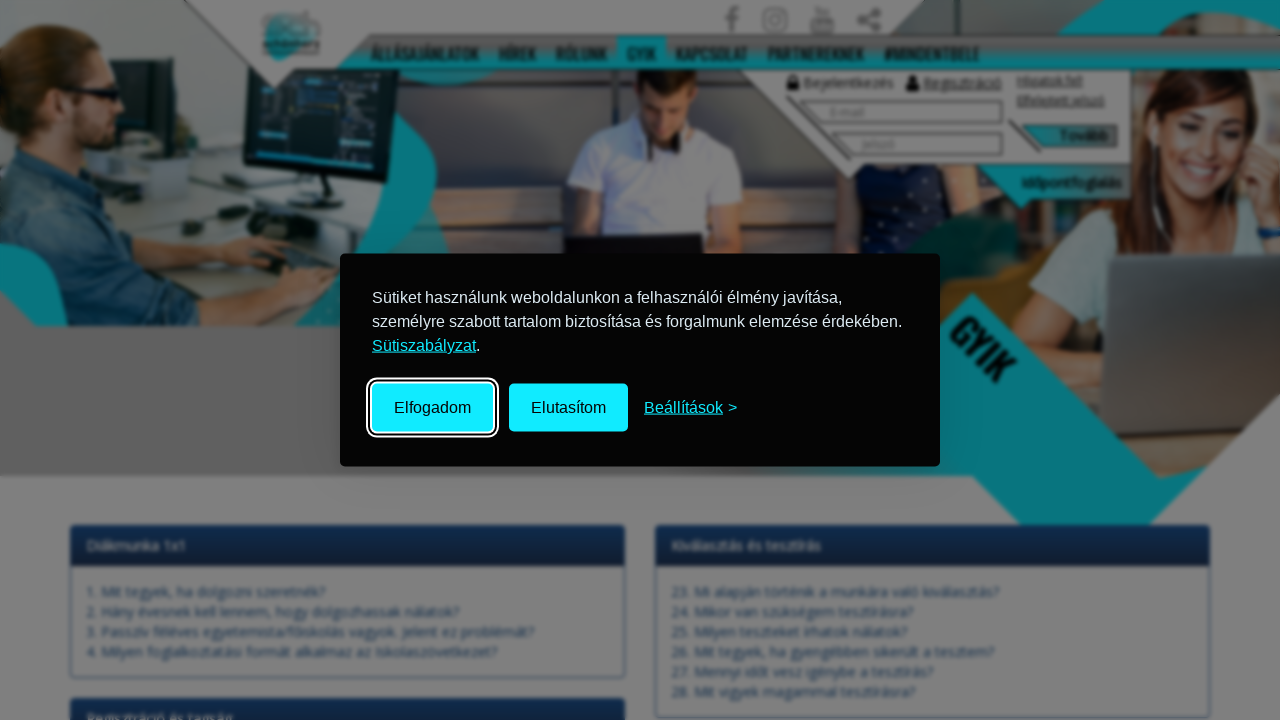

Navigated to FAQ page (https://schonherz.hu/gyik)
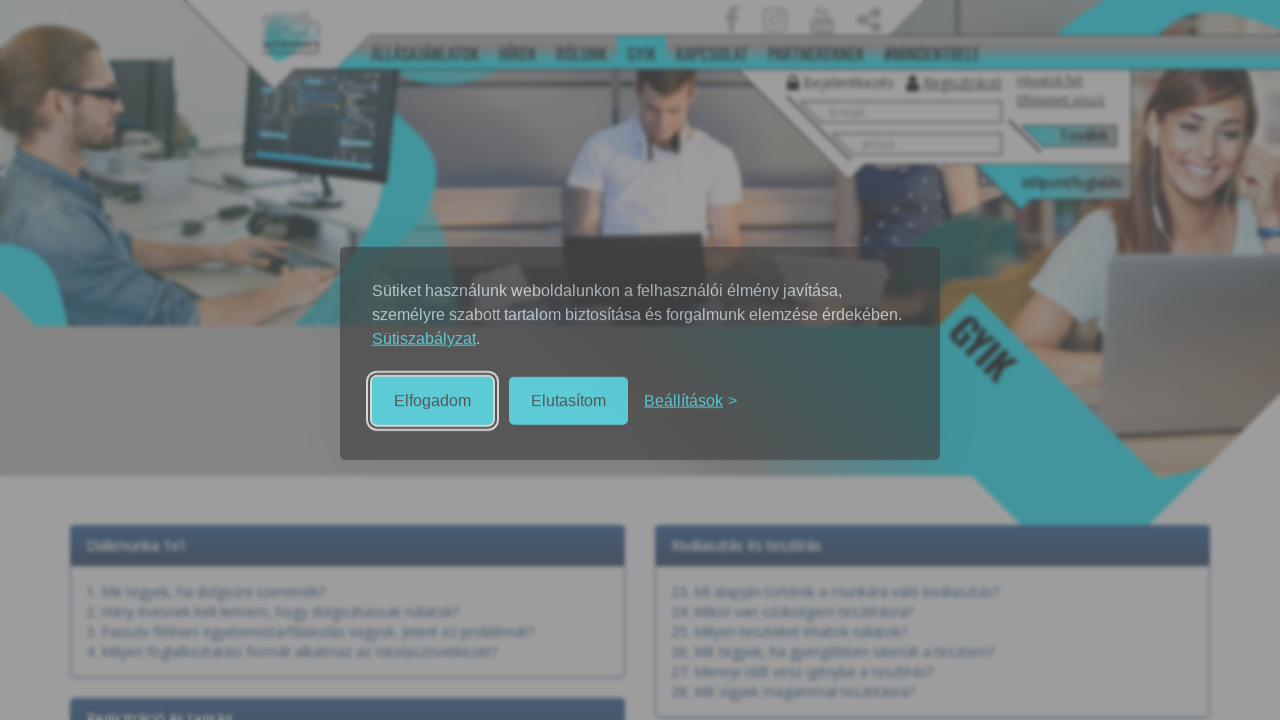

Page body loaded on FAQ page
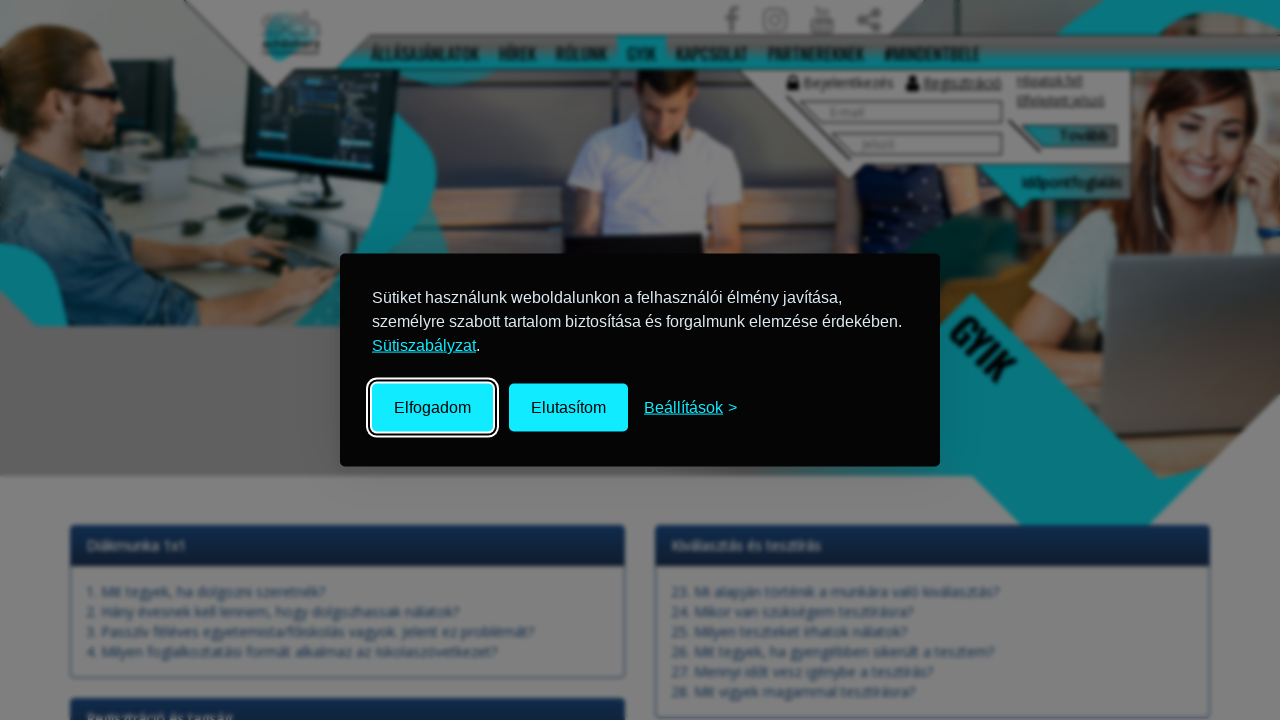

Verified expected text 'Szakmai gyakorlatomat tudom-e rajtatok' found on FAQ page
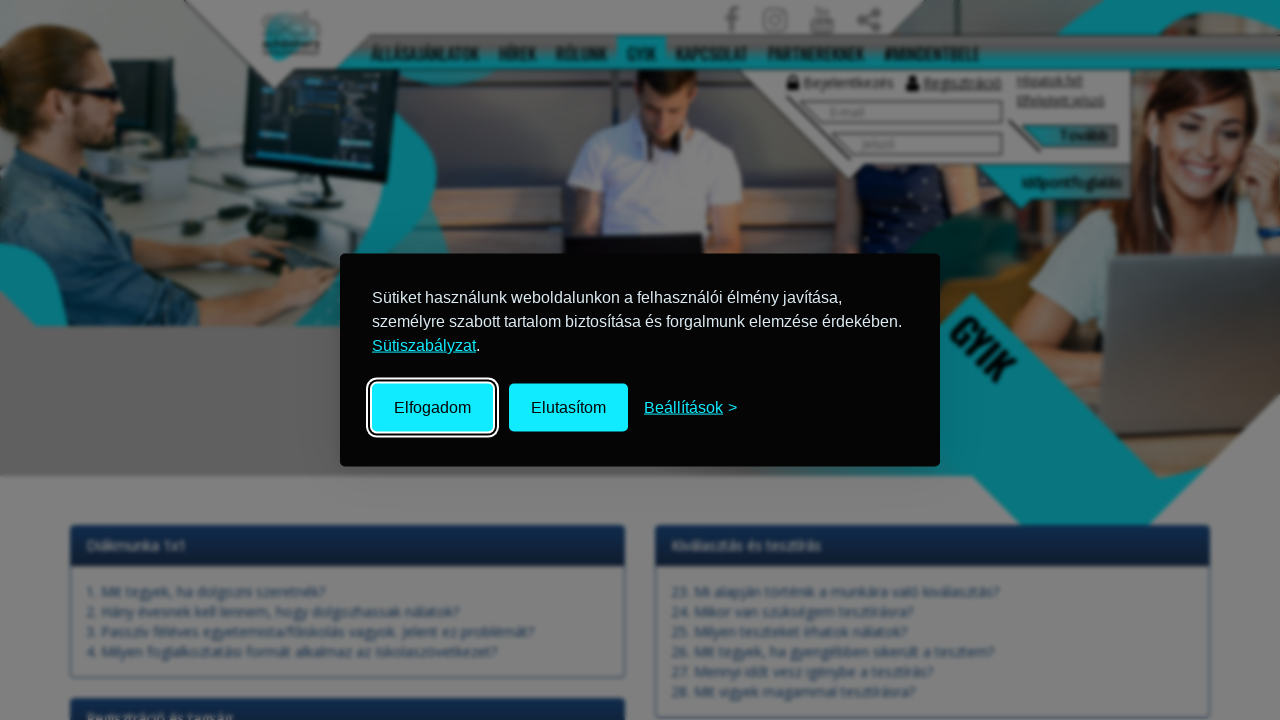

Navigated to contact page (https://schonherz.hu/kapcsolat)
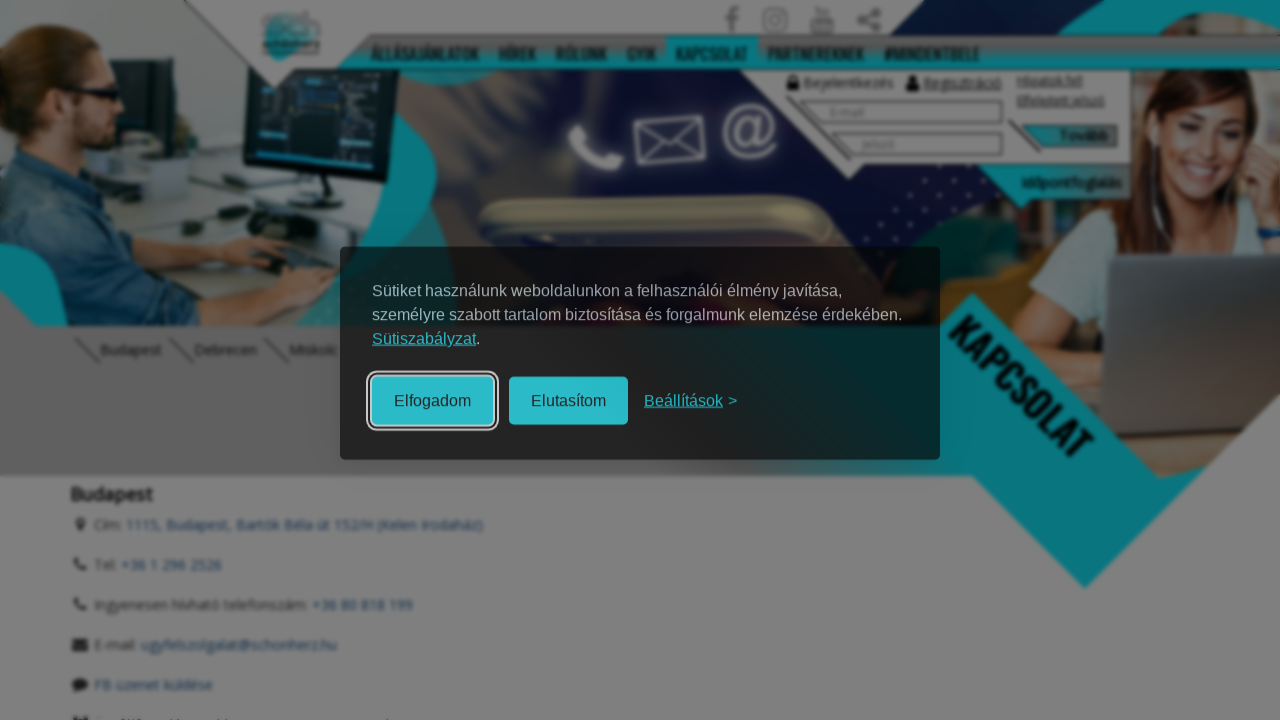

Page body loaded on contact page
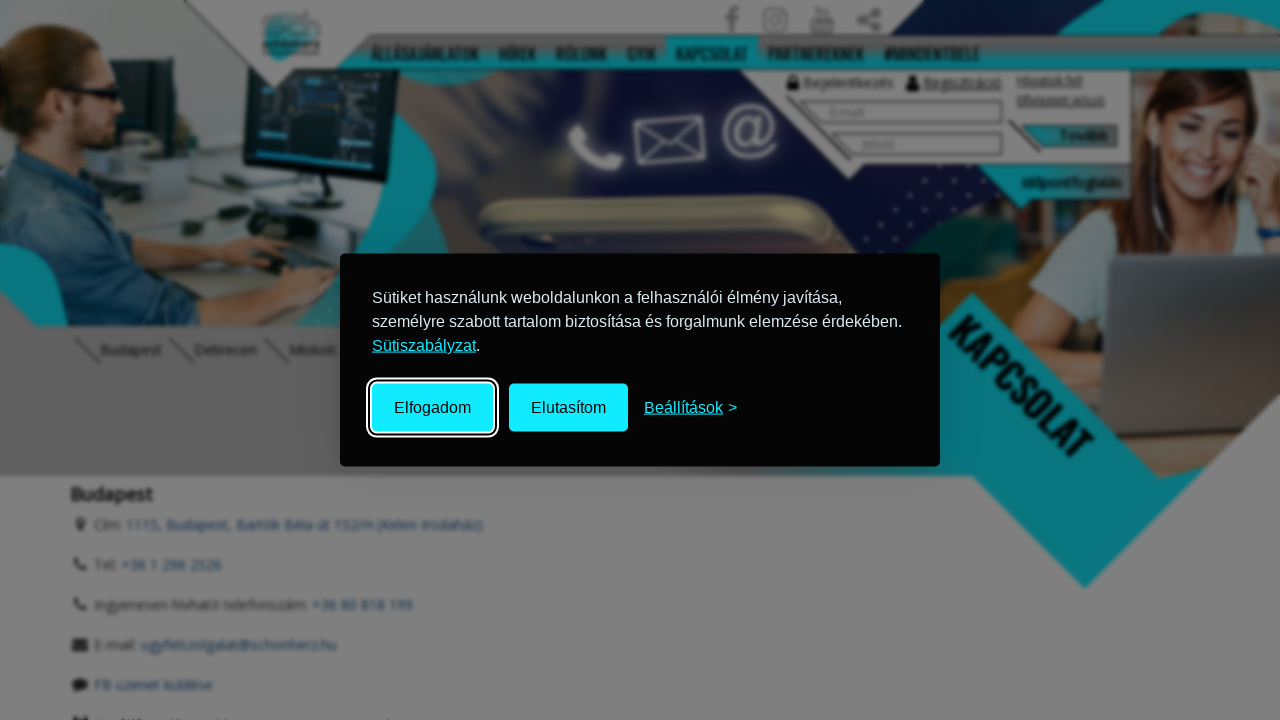

Verified expected text 'Kelen Iroda' found on contact page
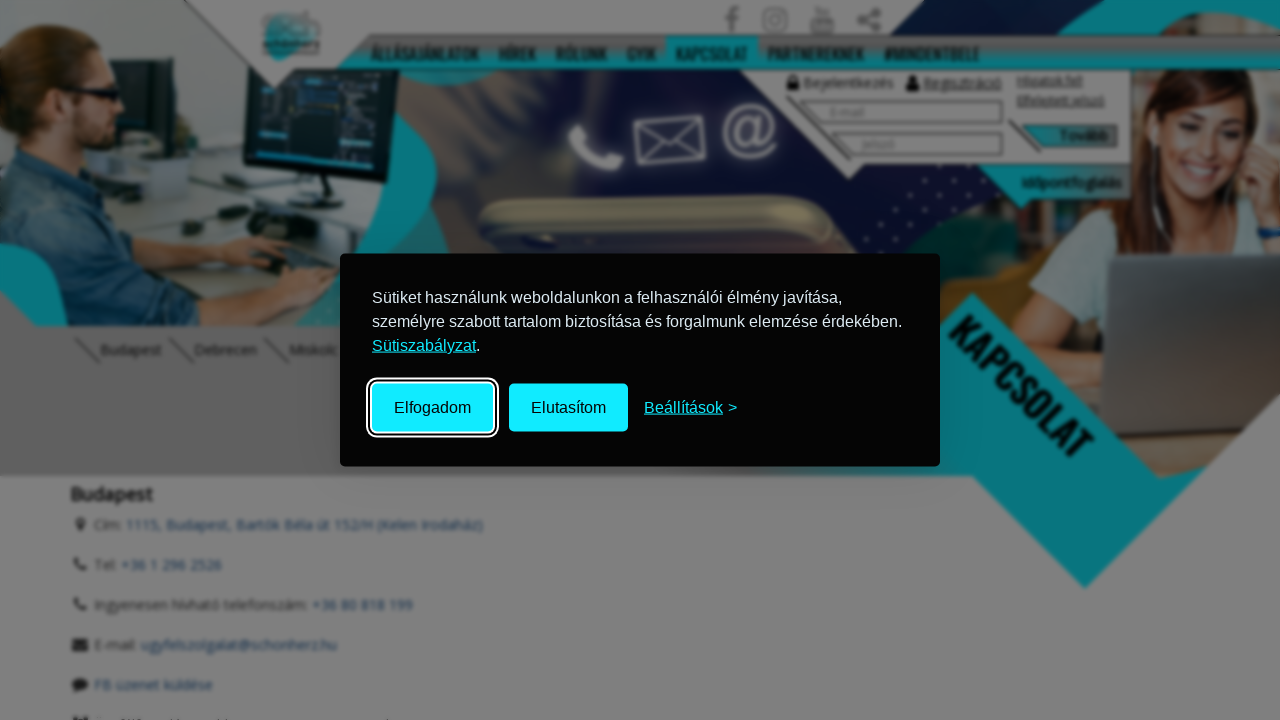

Navigated to partners page (https://schonherz.hu/partnereknek)
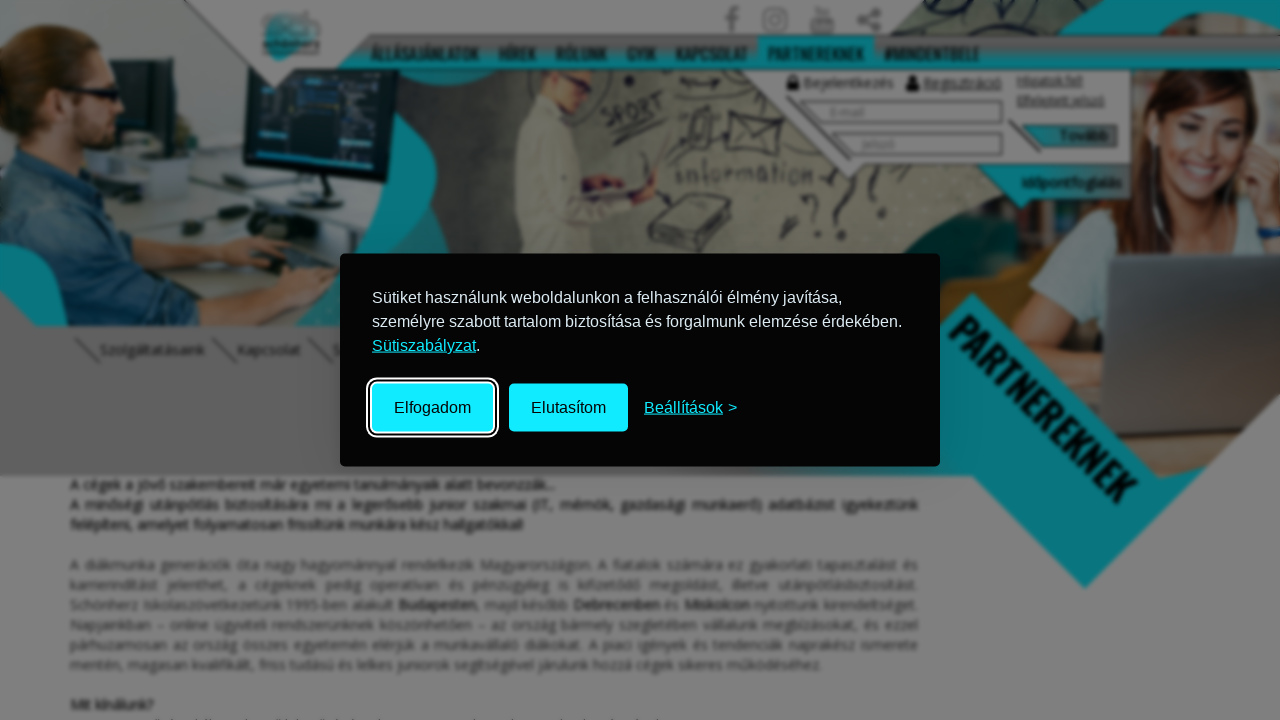

Page body loaded on partners page
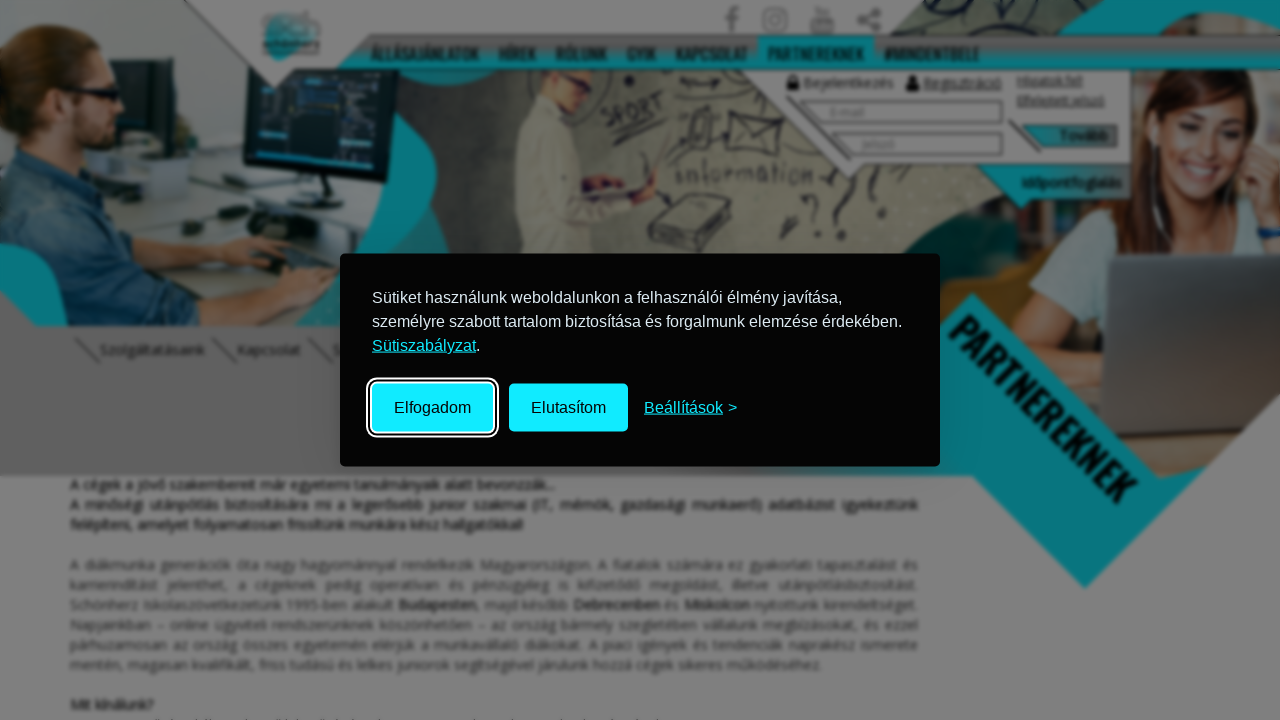

Verified expected text 'illetve a legjobb egyetemekre bejutva' found on partners page
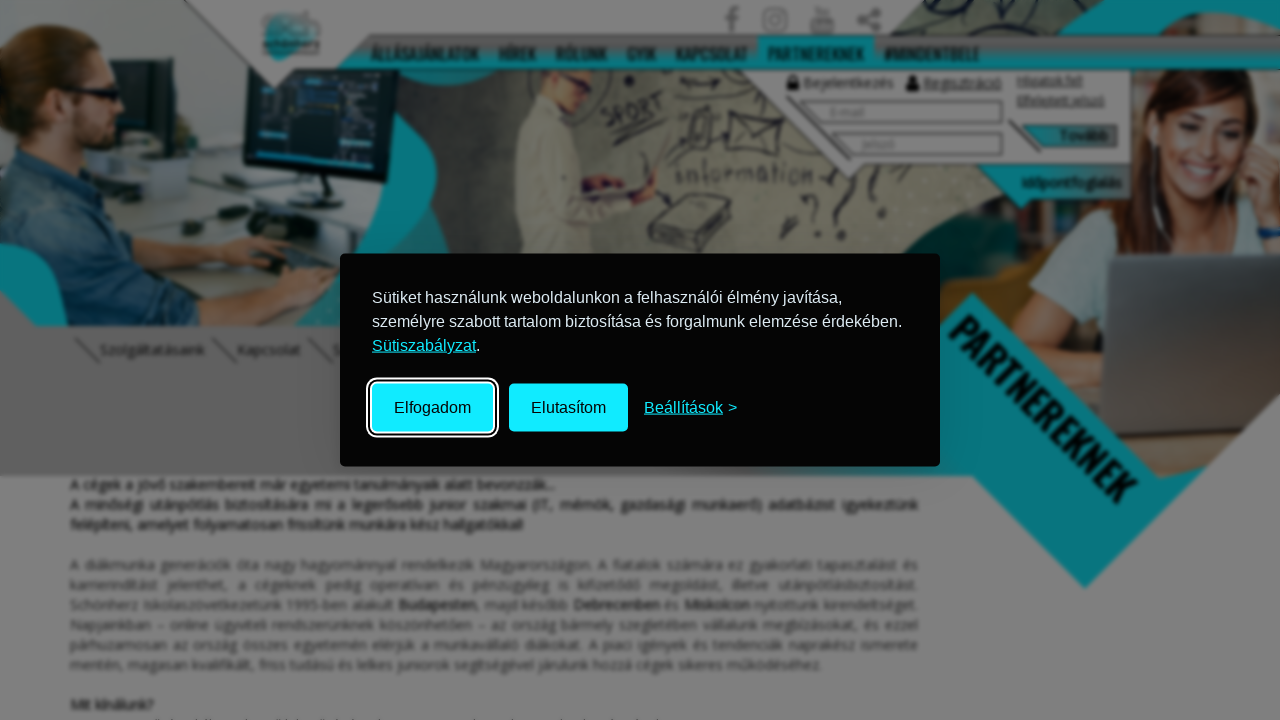

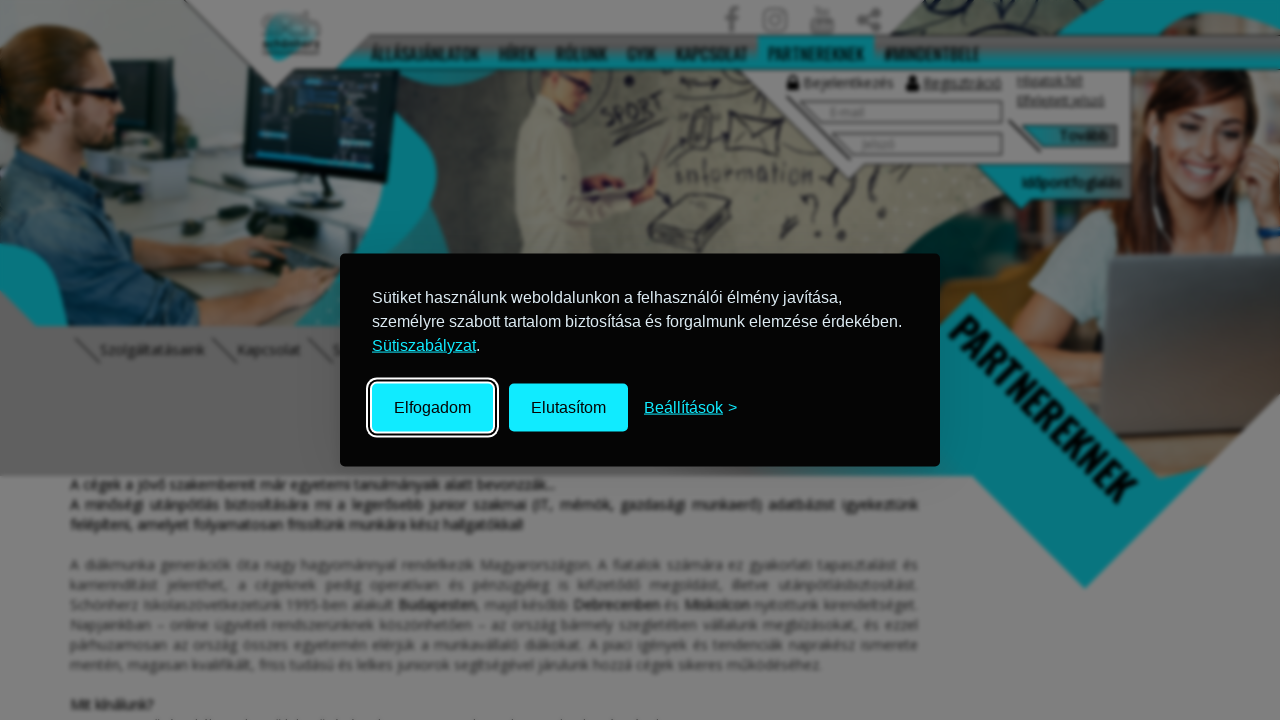